Tests jQuery UI slider functionality by switching to the demo iframe and dragging the slider element 200 pixels to the right along the x-axis.

Starting URL: https://jqueryui.com/slider/

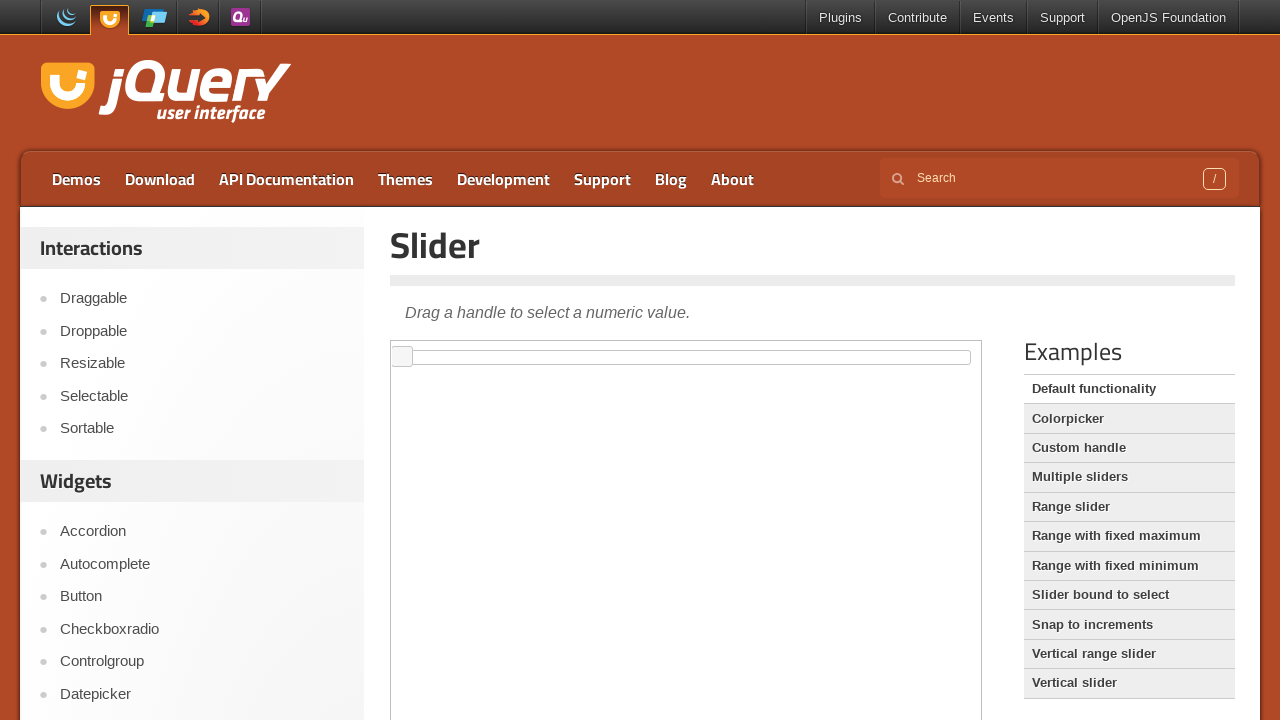

Navigated to jQuery UI slider demo page
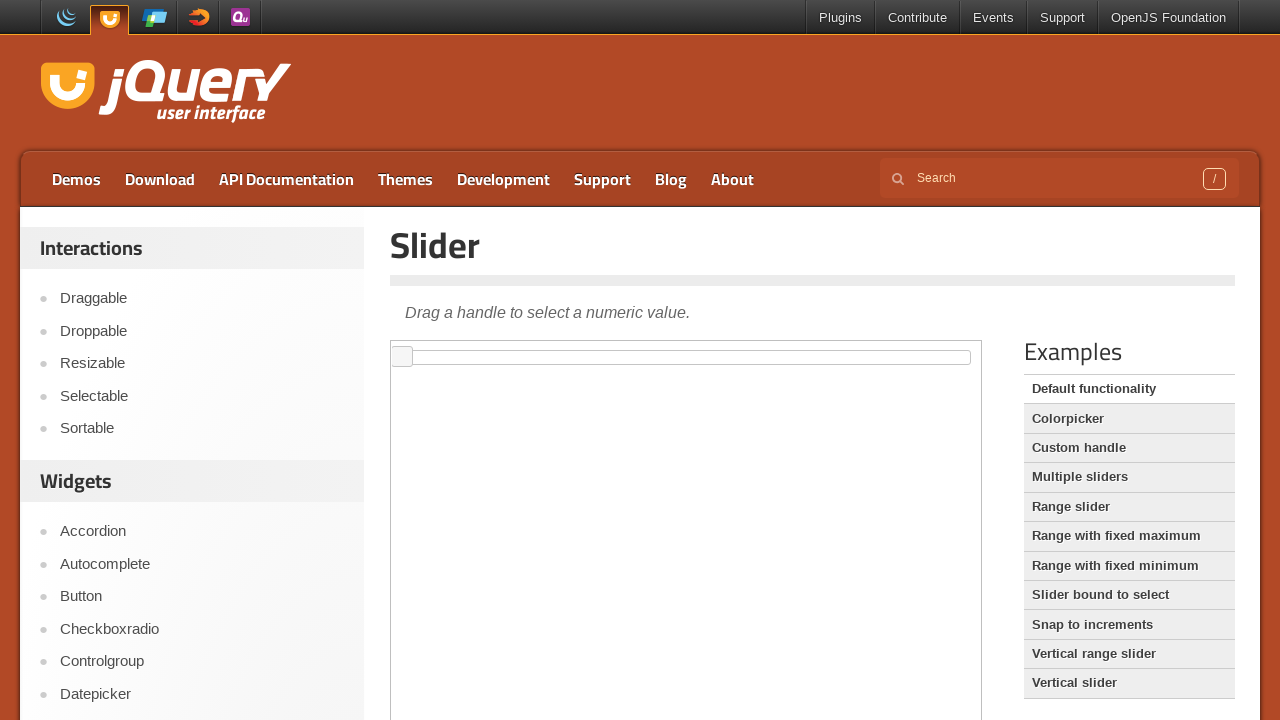

Located demo iframe containing slider
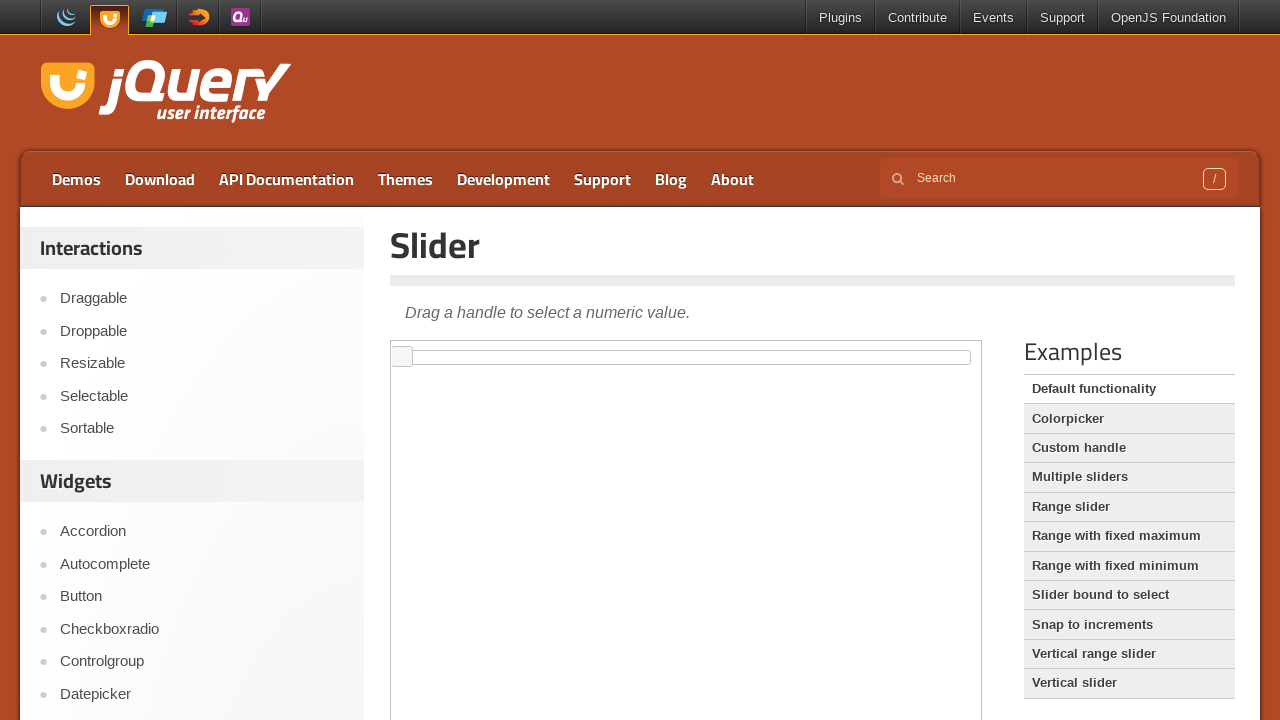

Located slider element
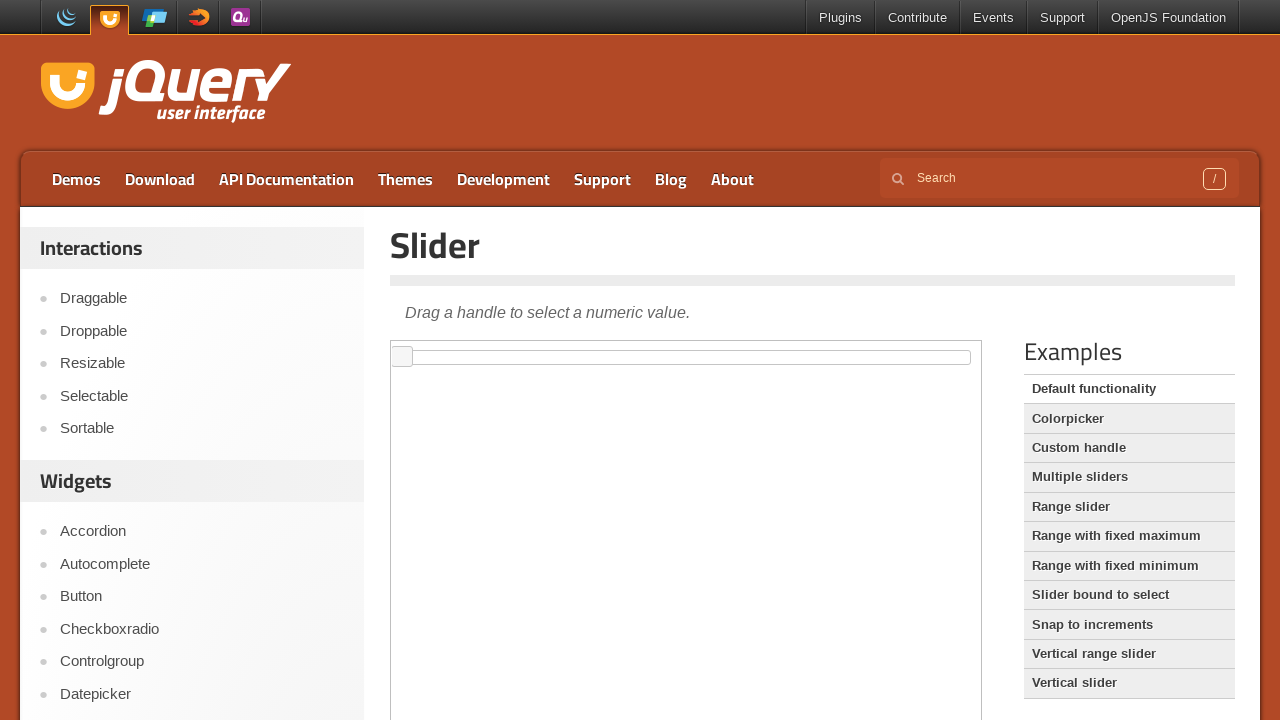

Slider element is ready
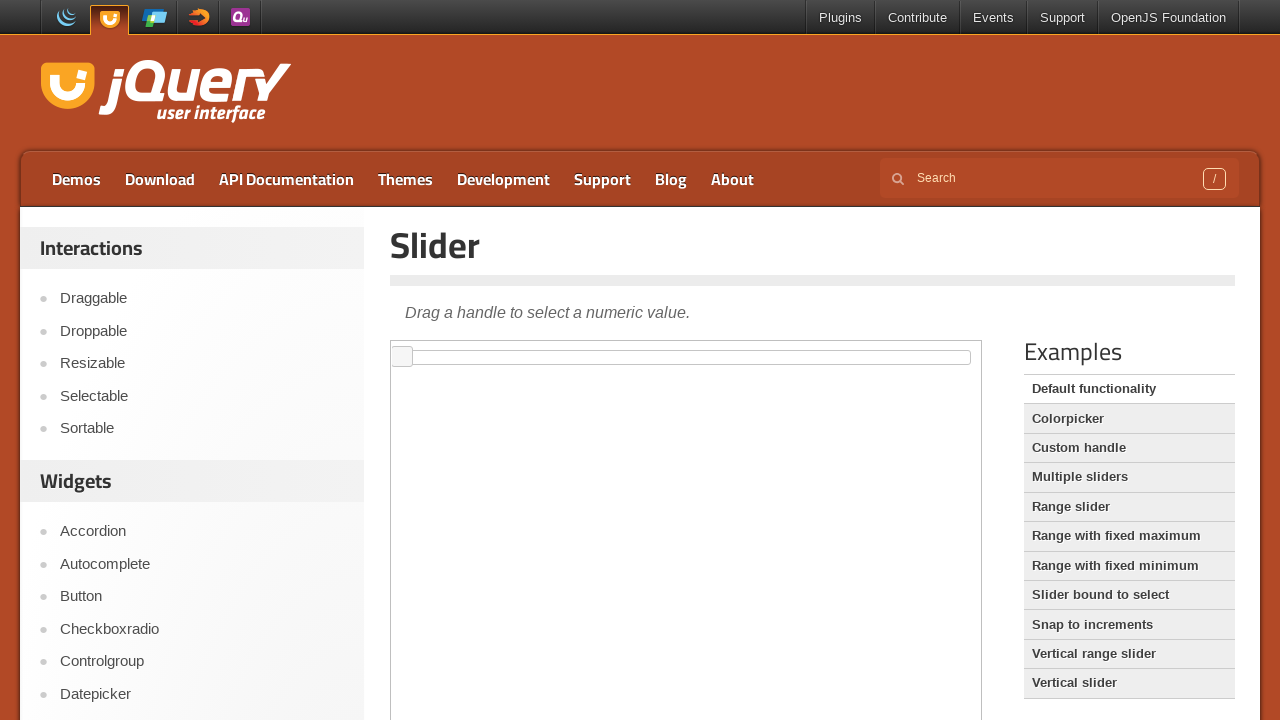

Retrieved slider bounding box for drag calculation
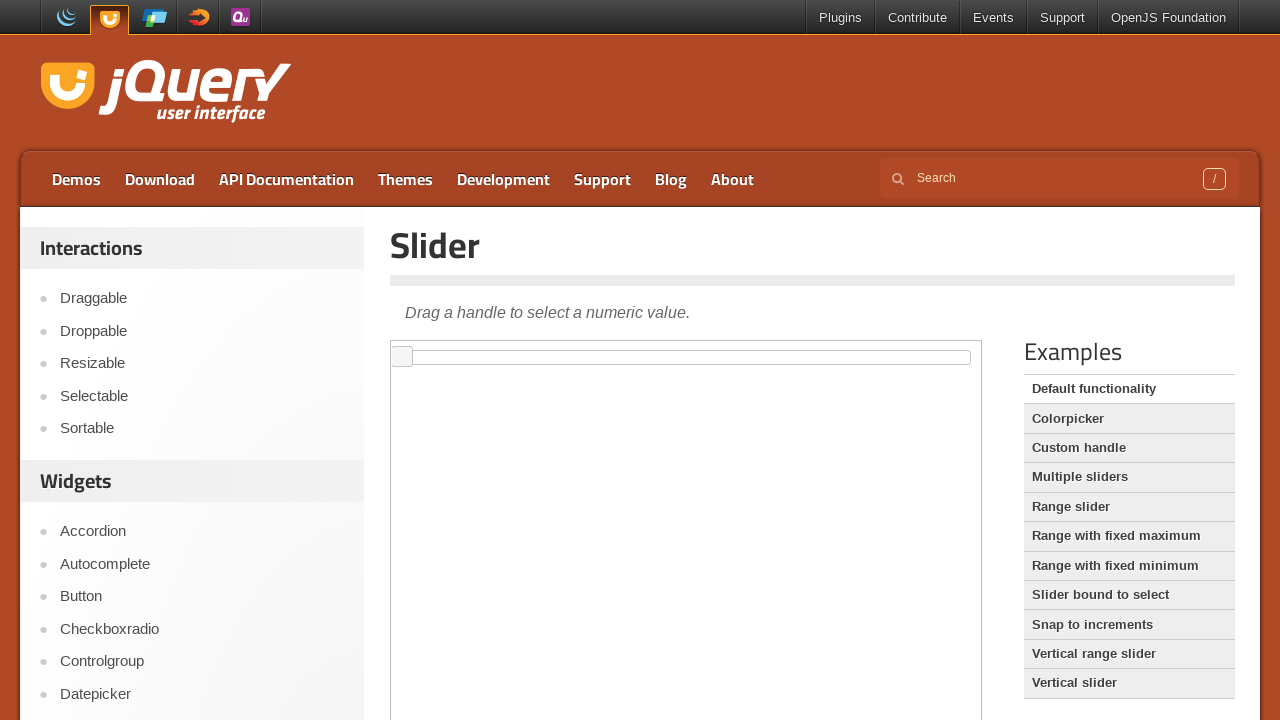

Moved mouse to slider starting position at (410, 357)
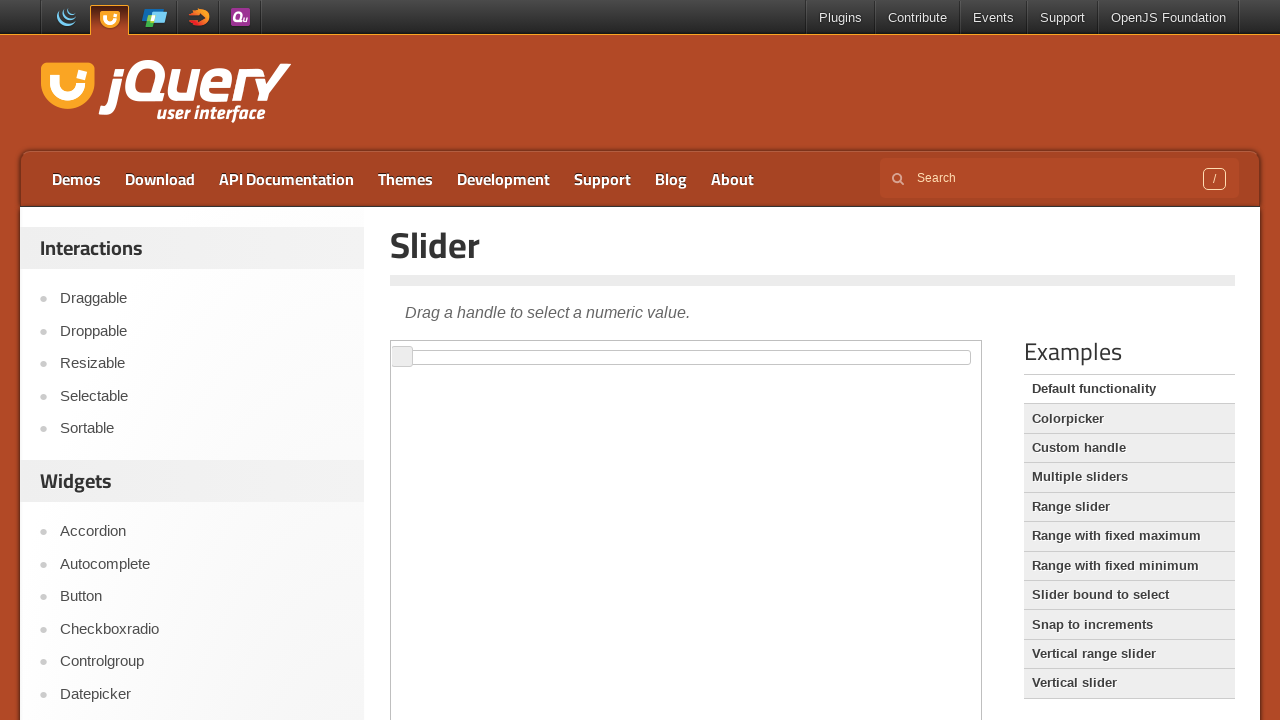

Pressed mouse button down on slider at (410, 357)
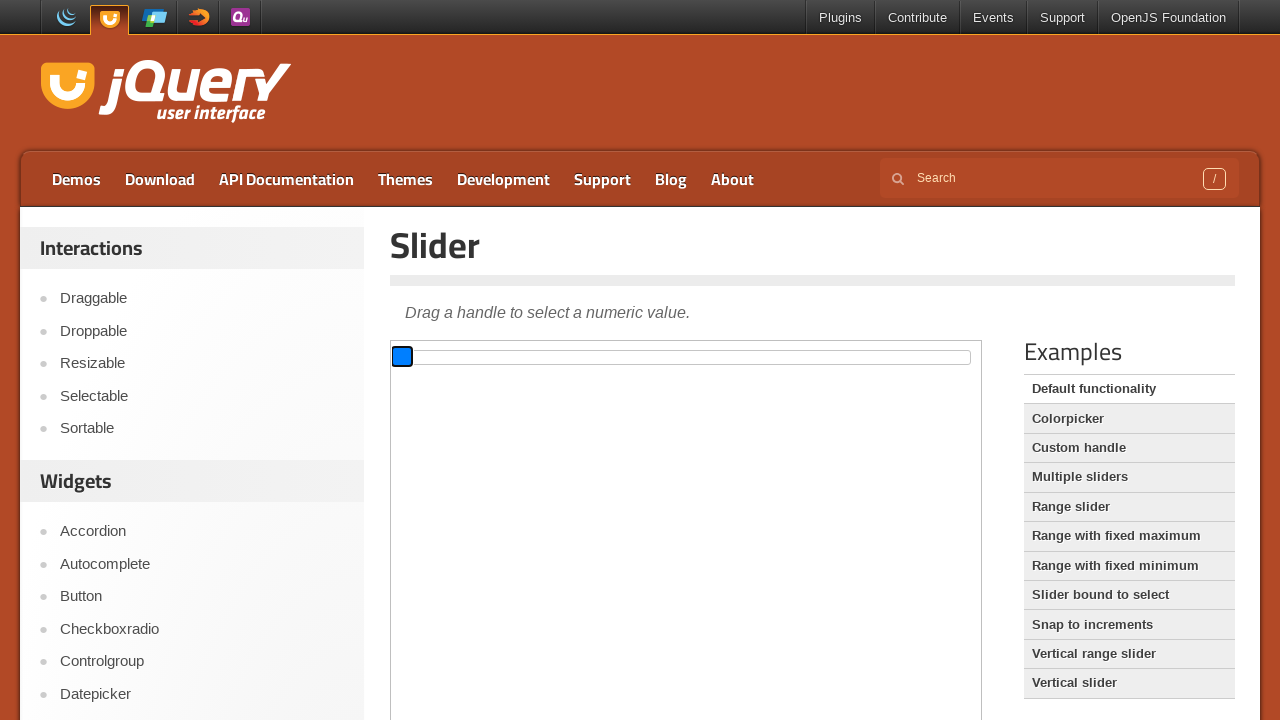

Dragged slider 200 pixels to the right at (610, 357)
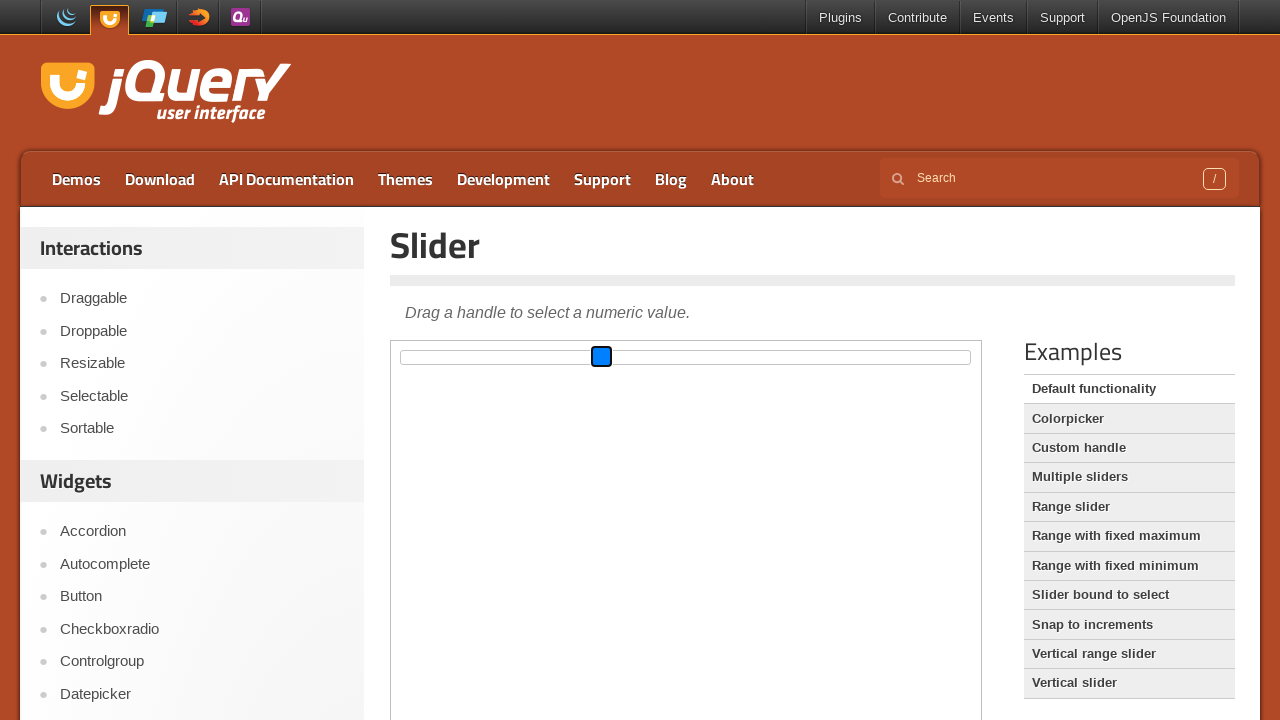

Released mouse button - slider drag completed at (610, 357)
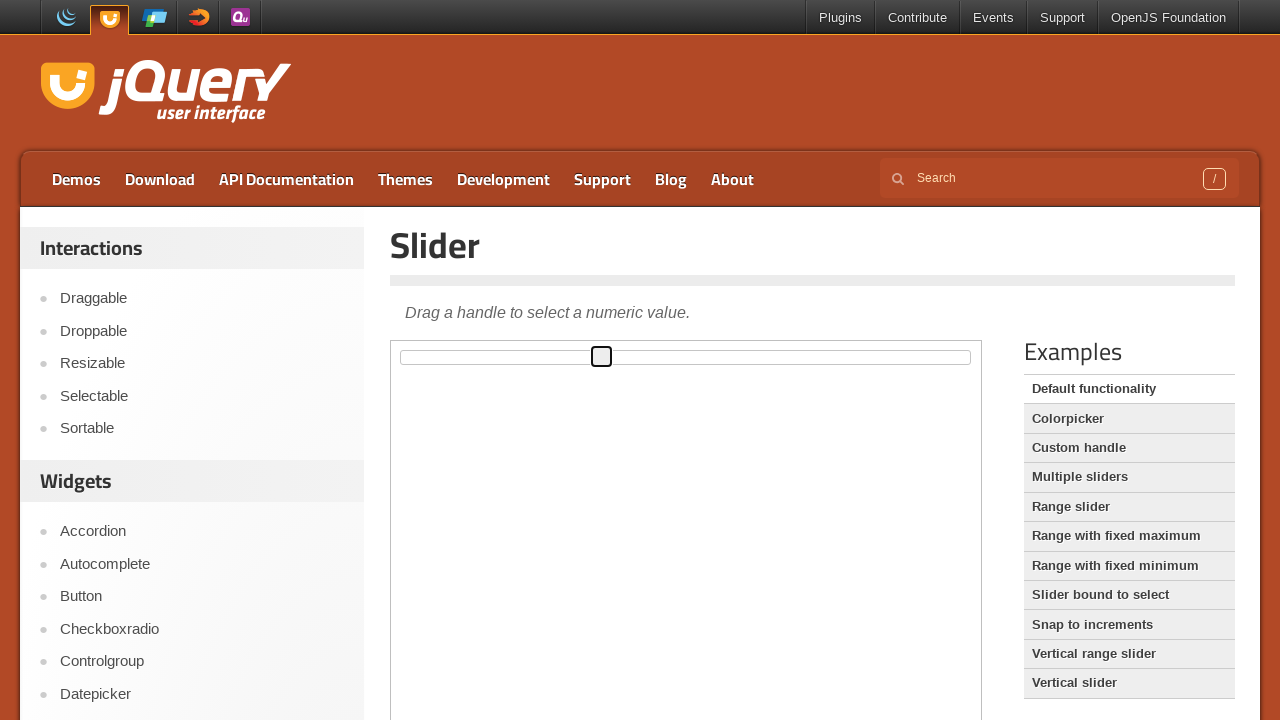

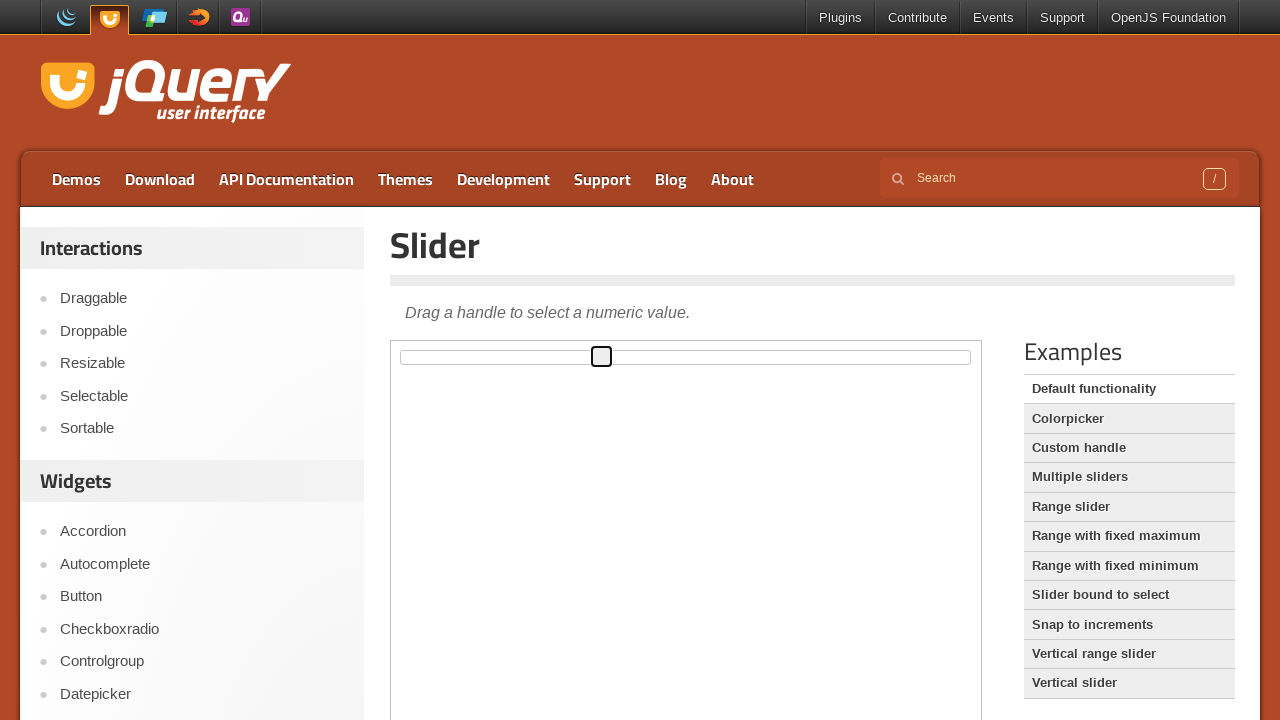